Tests that signup with both fields empty shows appropriate error by submitting the form without filling any fields

Starting URL: https://www.demoblaze.com

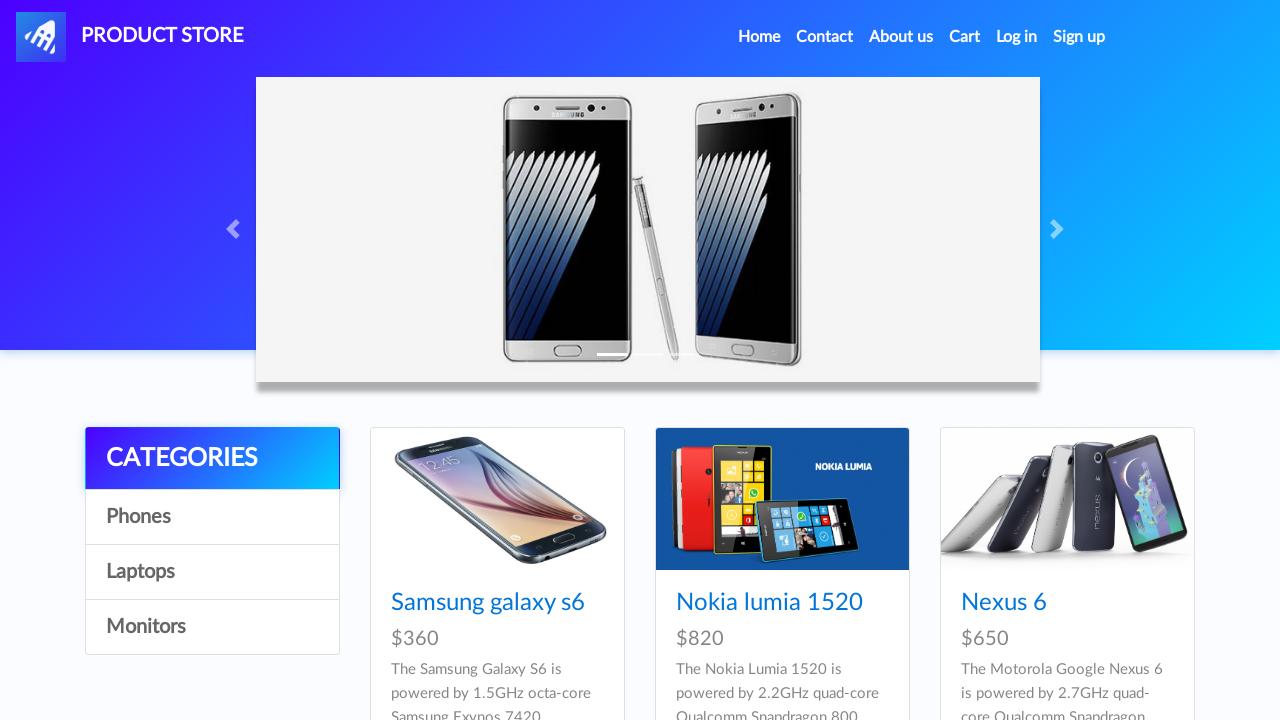

Clicked sign up button to open signup modal at (1079, 37) on #signin2
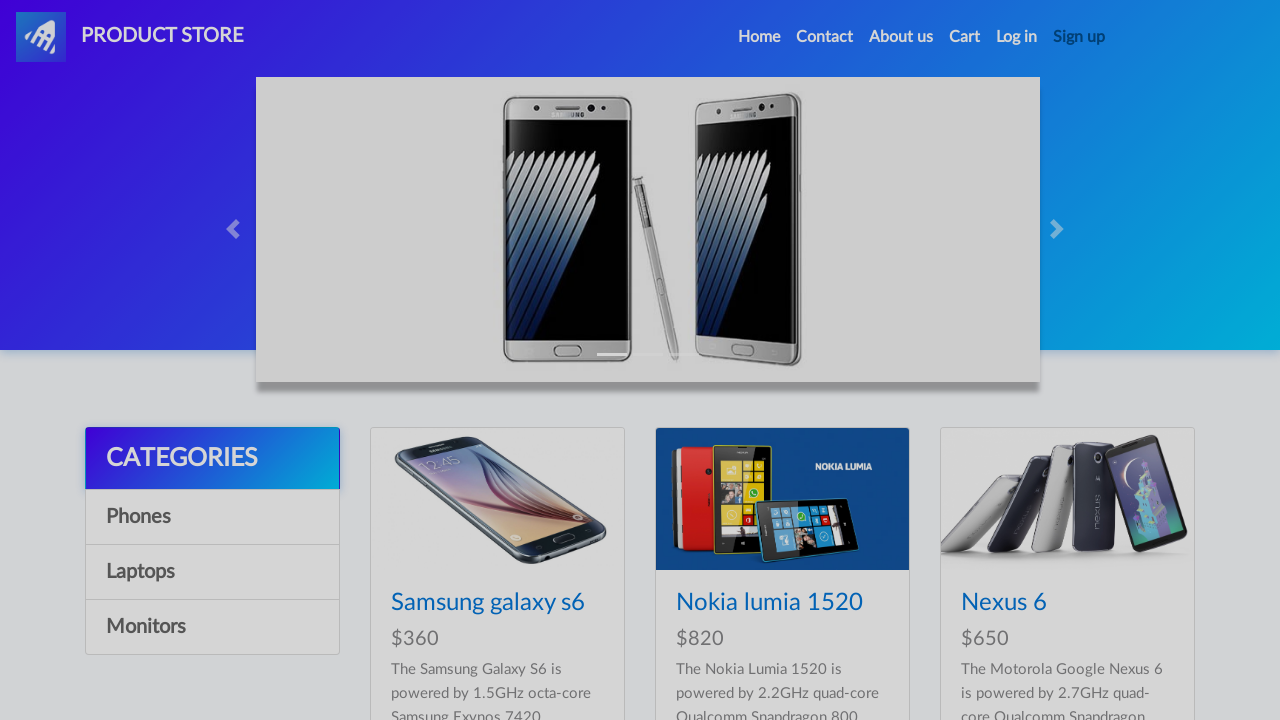

Signup modal became visible
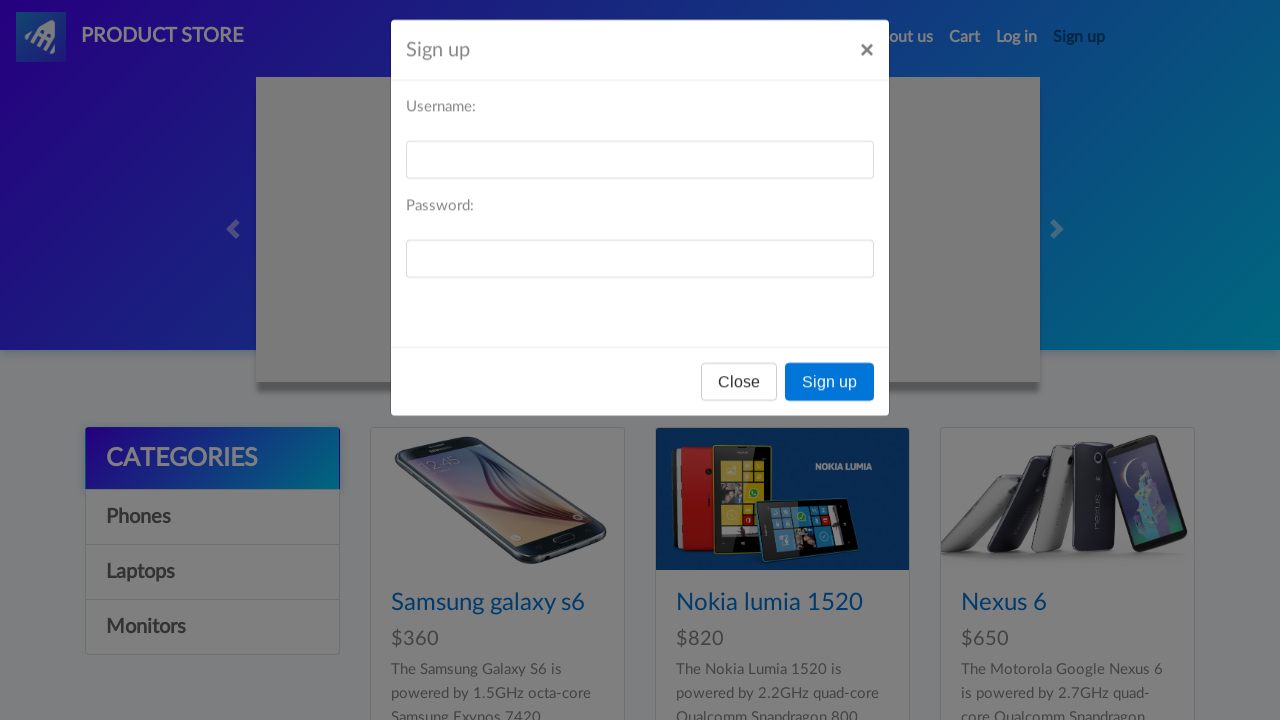

Set up dialog handler to accept alerts
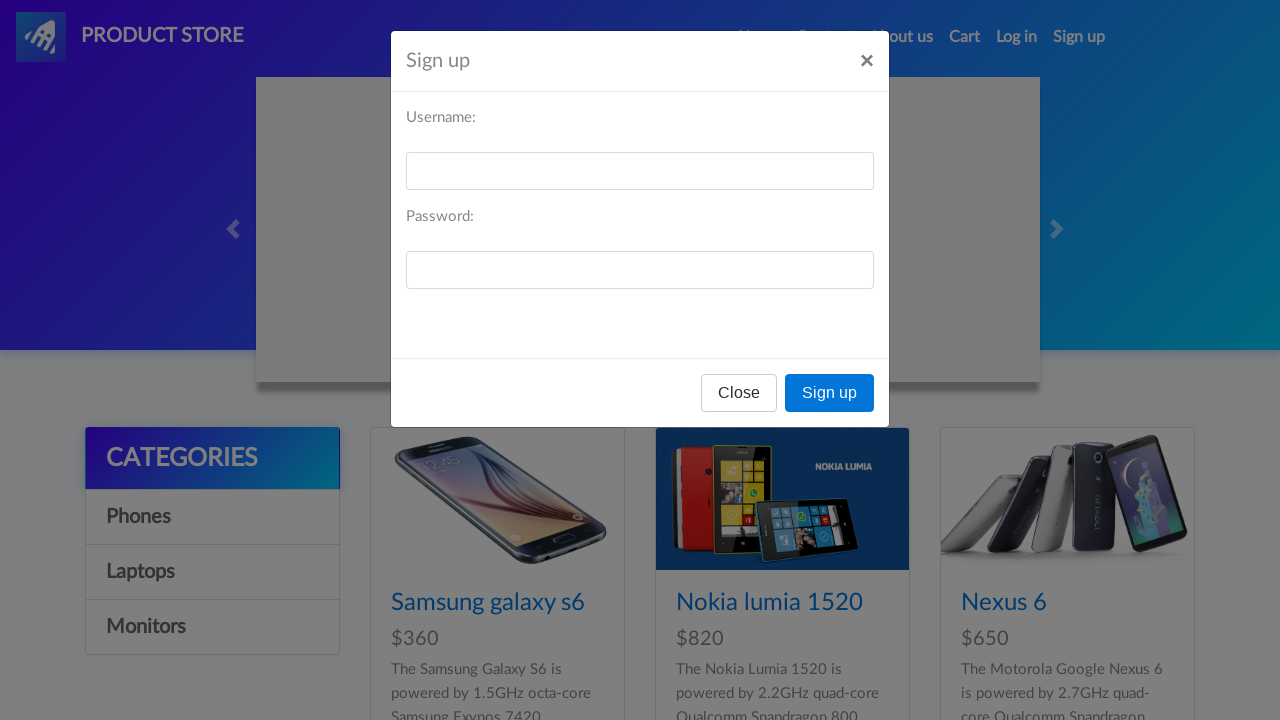

Clicked register button without filling any fields to trigger validation error at (830, 393) on button[onclick='register()']
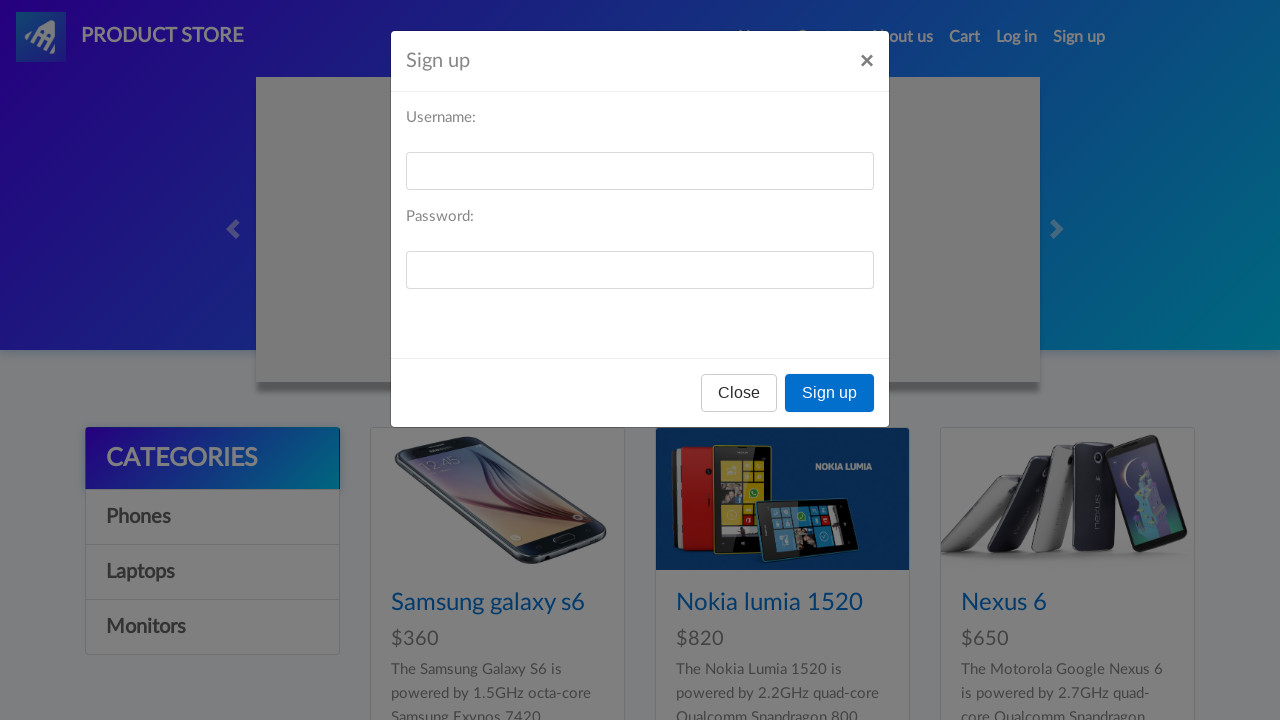

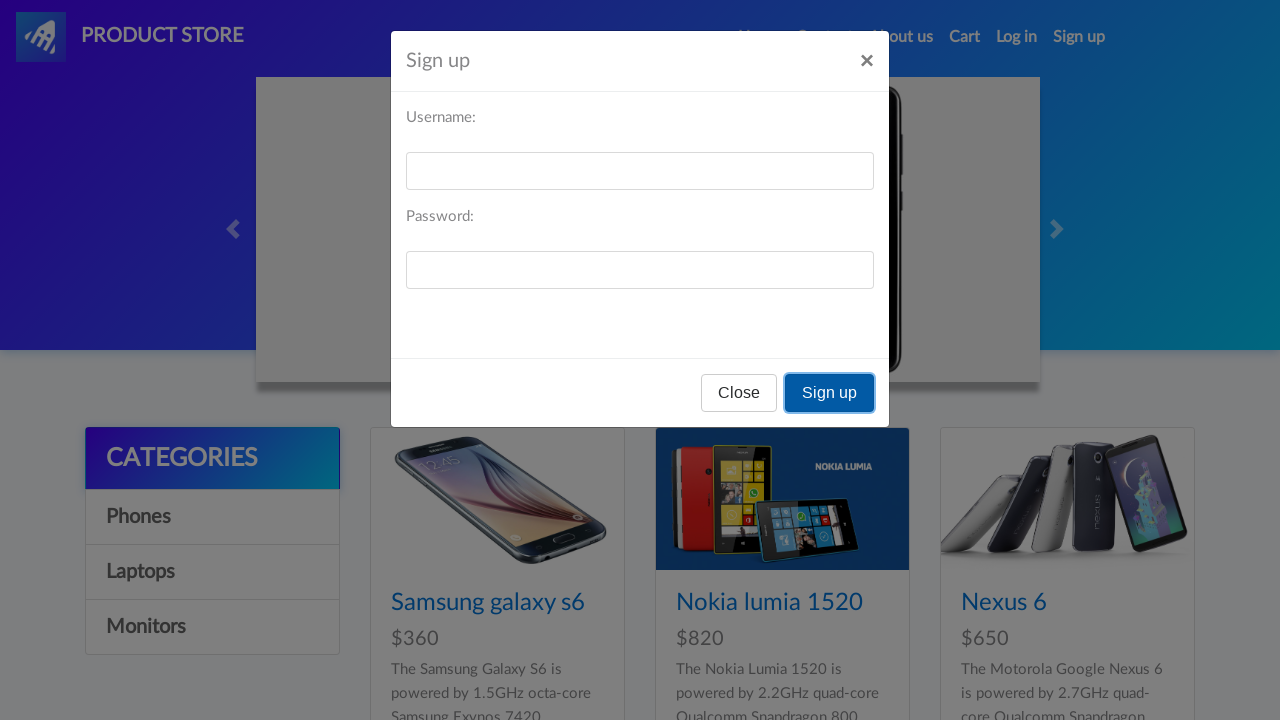